Tests a slow calculator web application by selecting two random single-digit numbers, performing a random arithmetic operation (addition, subtraction, division, or multiplication), and verifying the result.

Starting URL: https://bonigarcia.dev/selenium-webdriver-java/slow-calculator.html

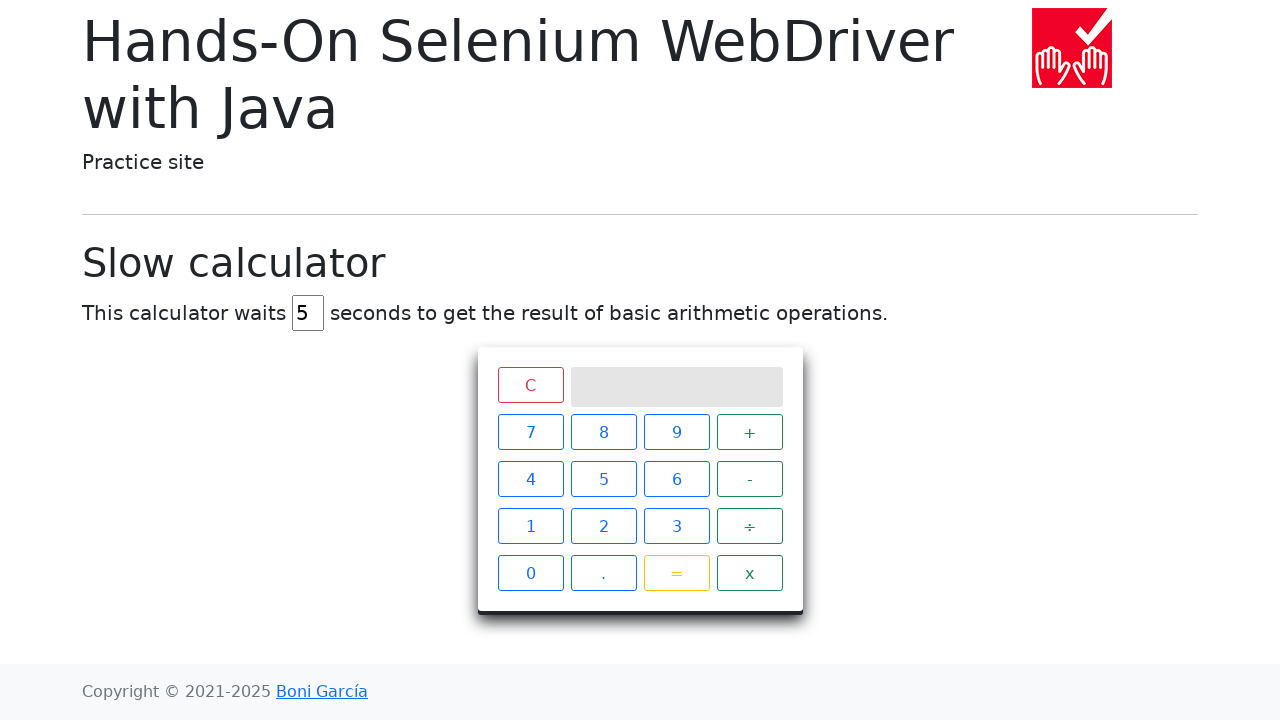

Waited for calculator number buttons to load
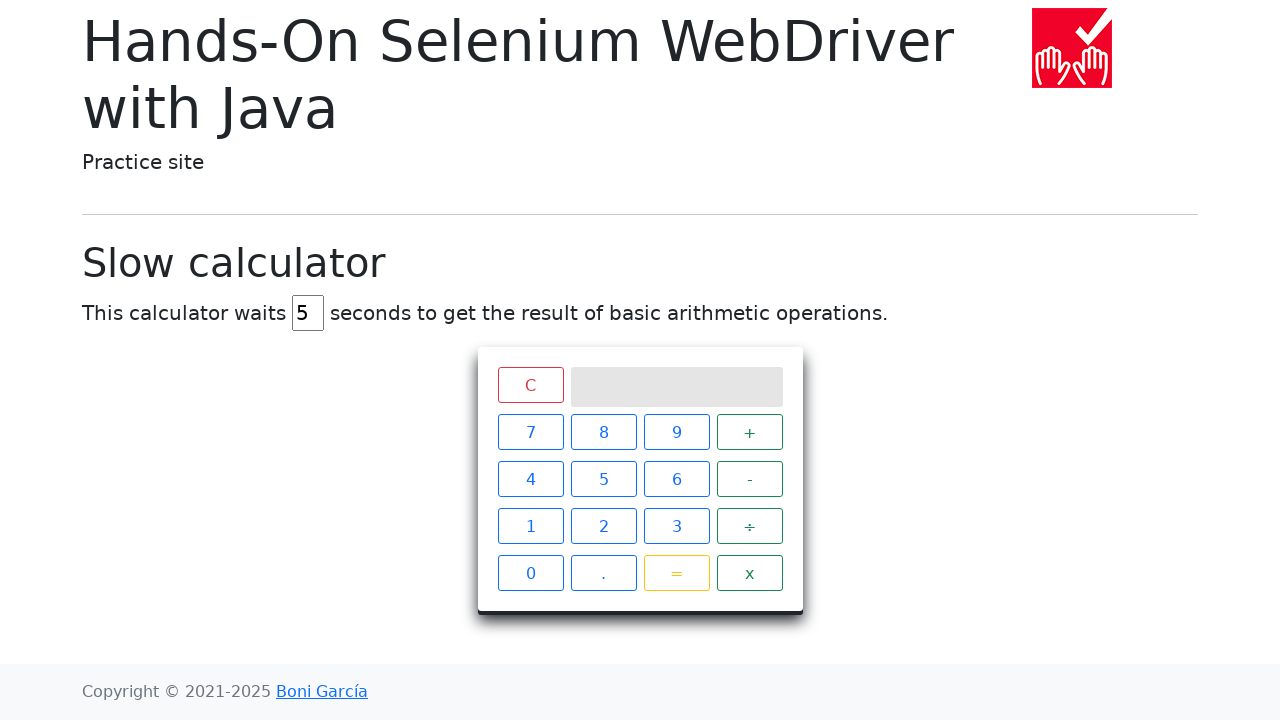

Retrieved all number buttons (0-9)
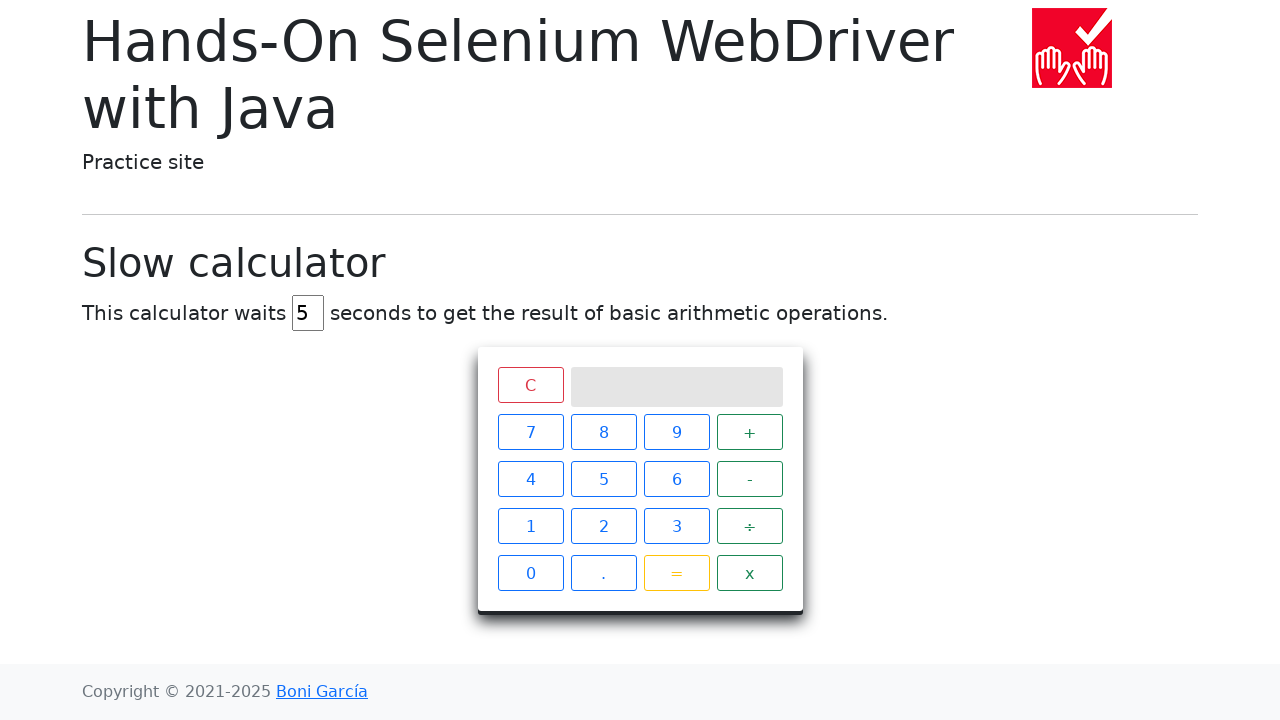

Retrieved all operation buttons (+, -, /, *)
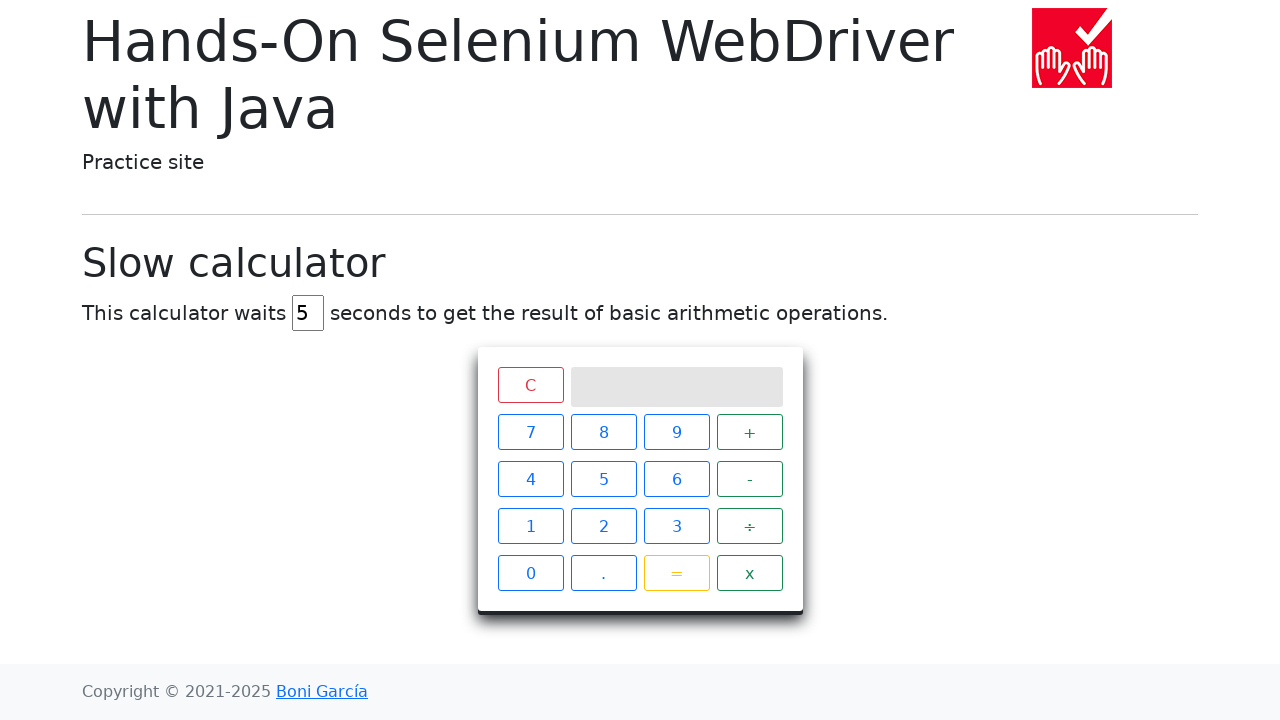

Retrieved equals button
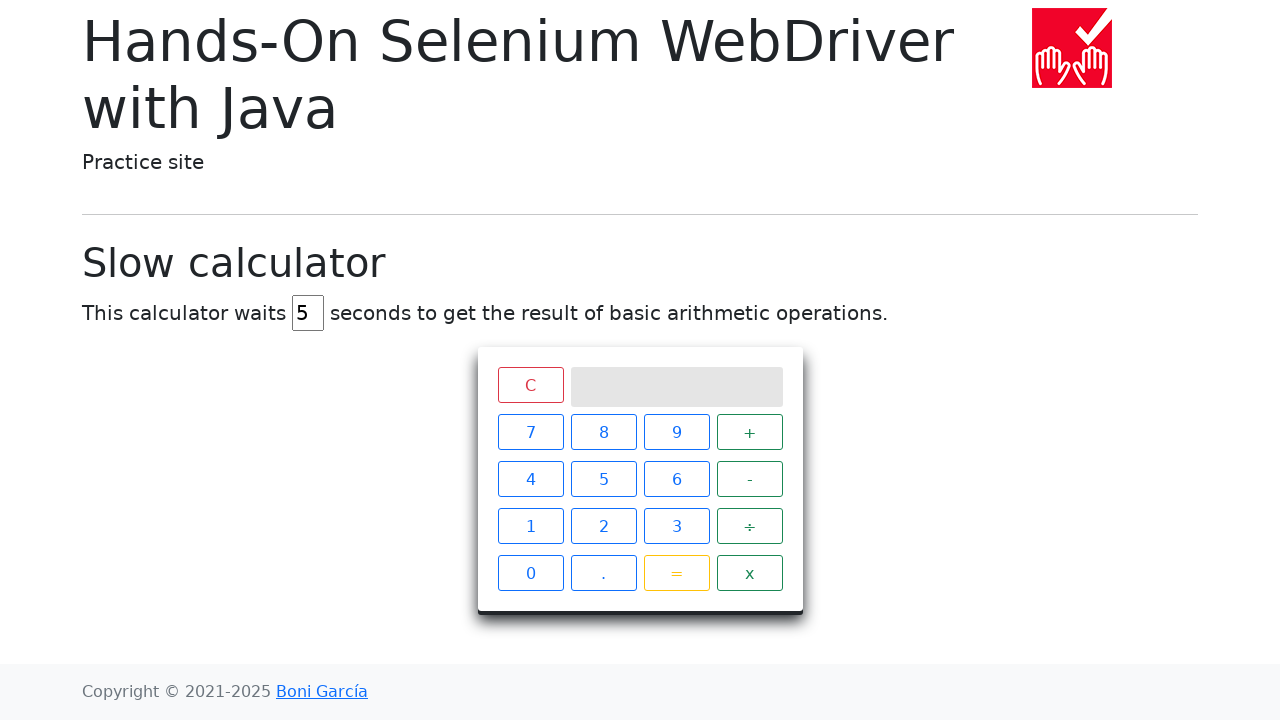

Generated random operands: 2, 8 and operation index: 0
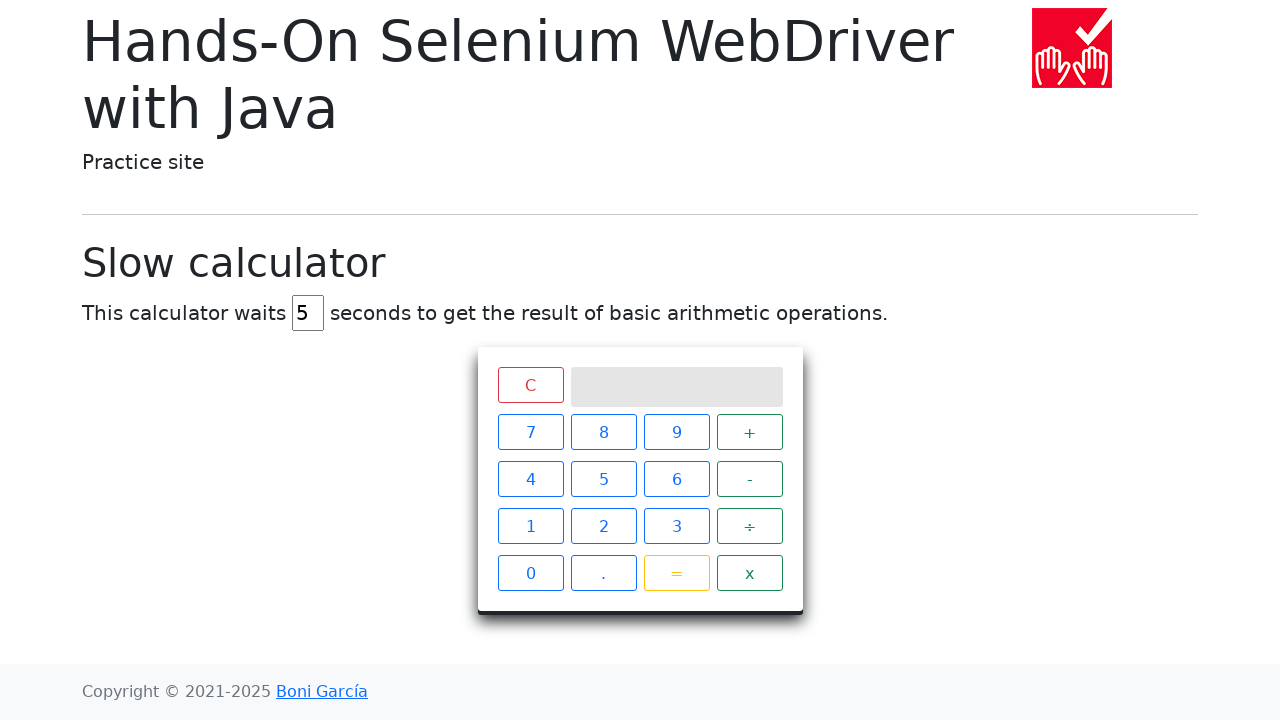

Clicked first number button: 2 at (676, 432) on span.btn.btn-outline-primary >> nth=2
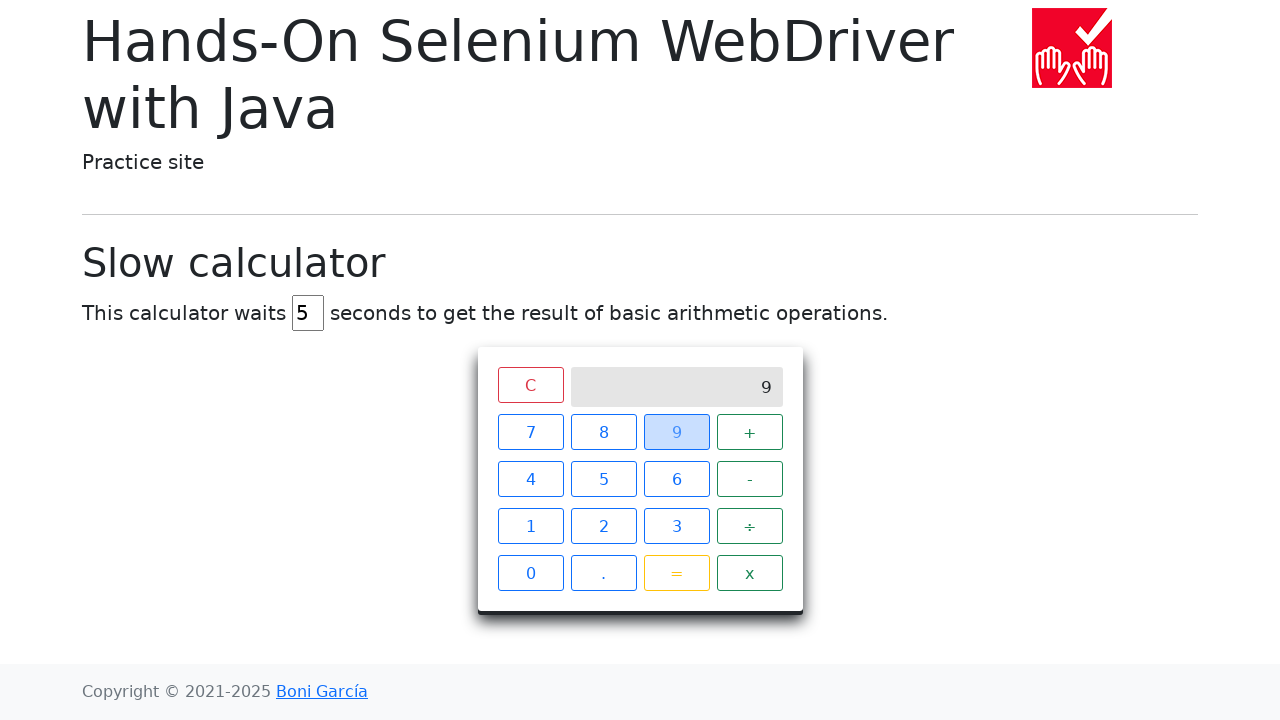

Clicked operation button at index: 0 at (750, 432) on span.operator.btn.btn-outline-success >> nth=0
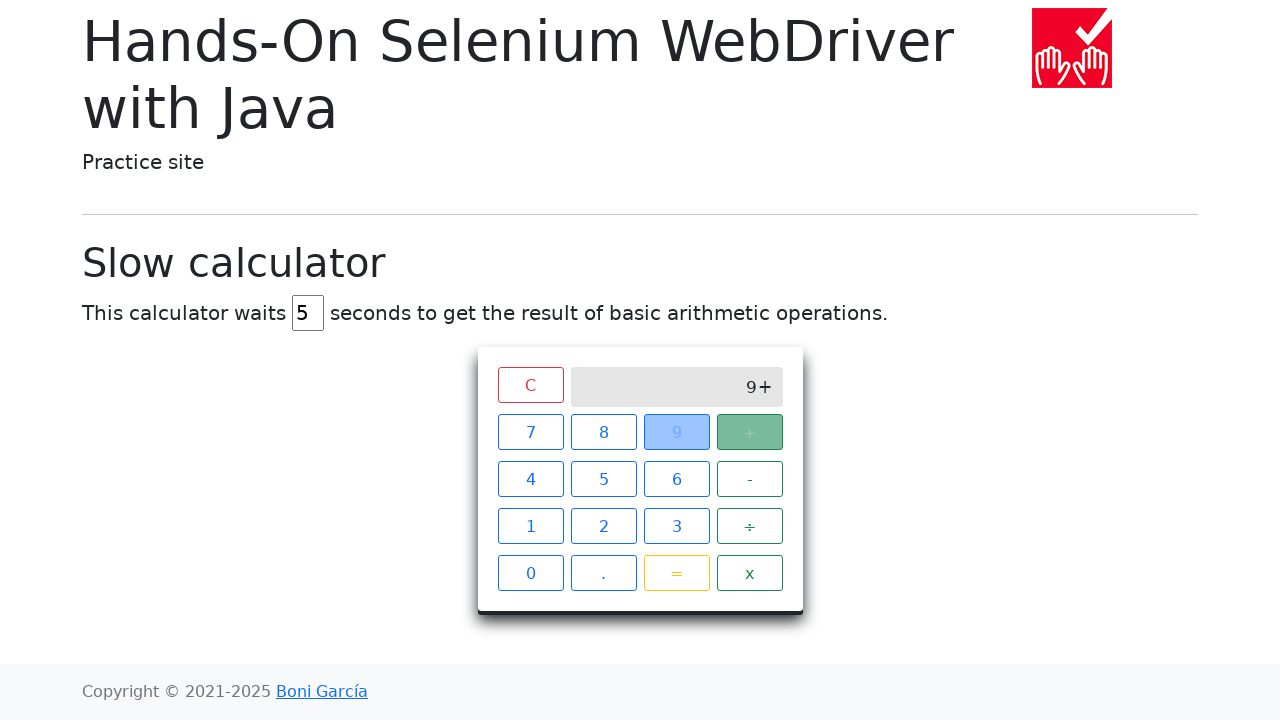

Clicked second number button: 8 at (676, 526) on span.btn.btn-outline-primary >> nth=8
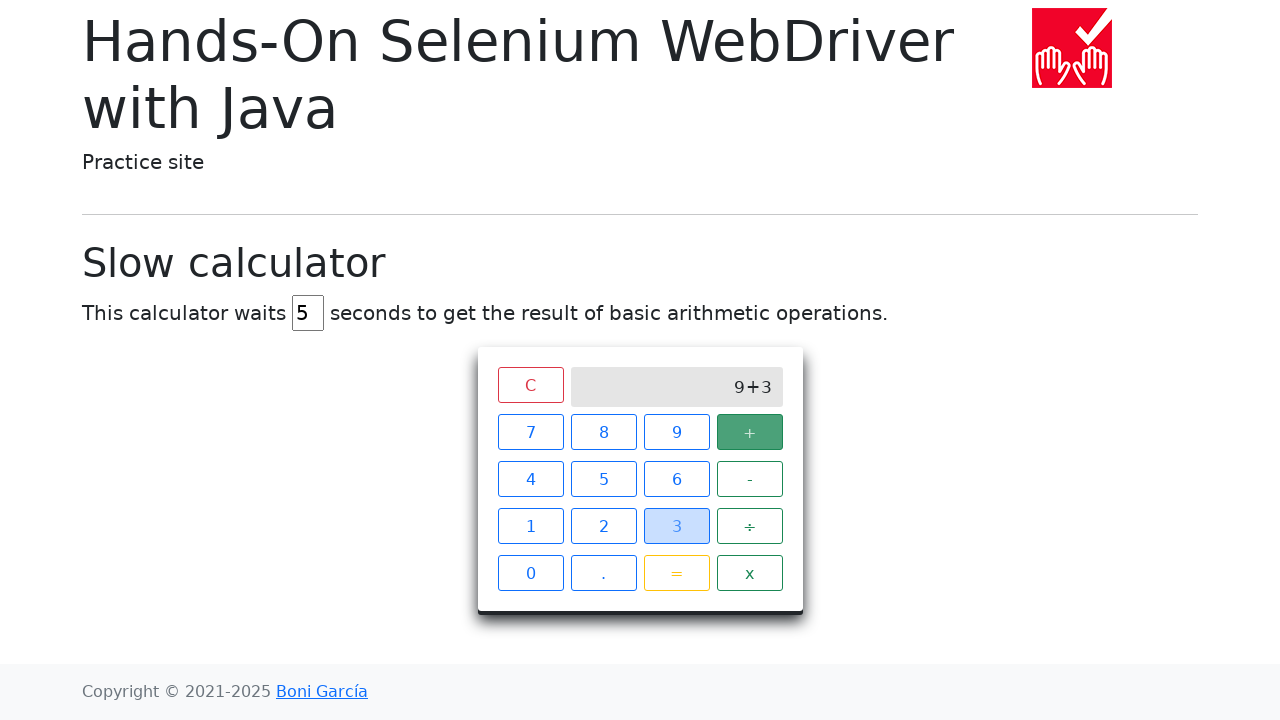

Clicked equals button to perform calculation at (676, 573) on span.btn.btn-outline-warning
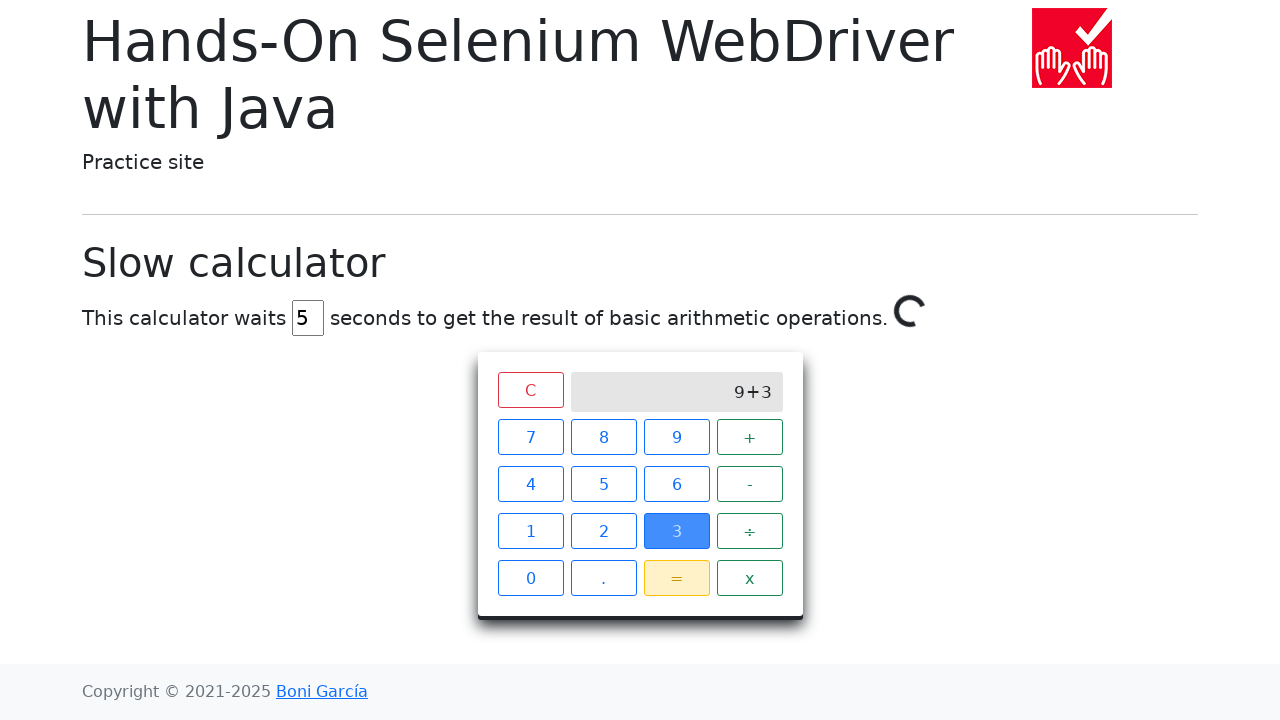

Waited 6 seconds for slow calculator to compute result
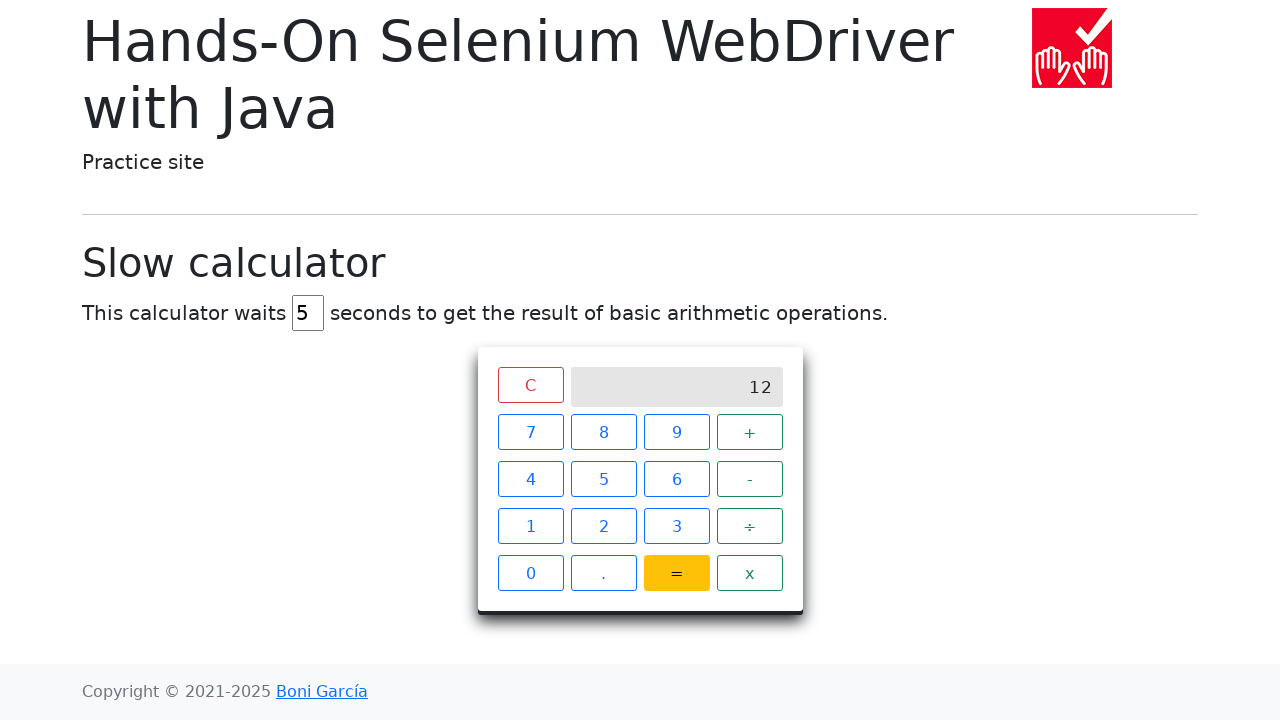

Verified result appears in calculator screen
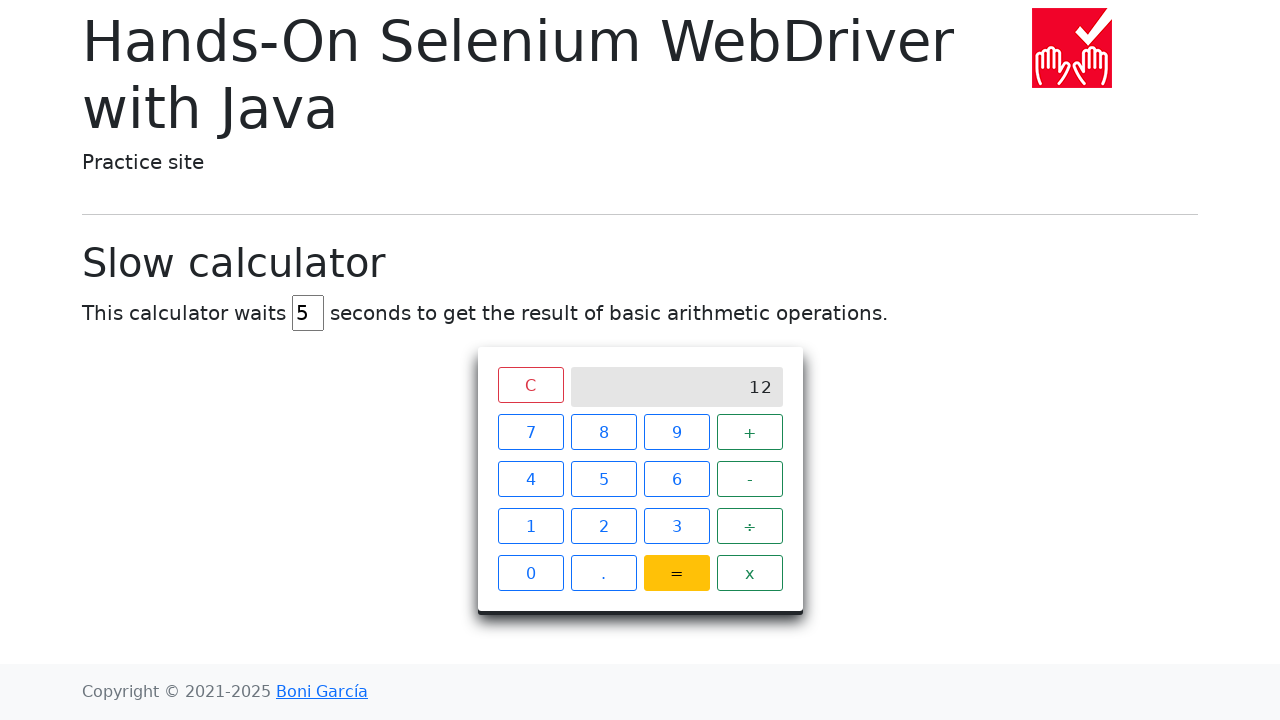

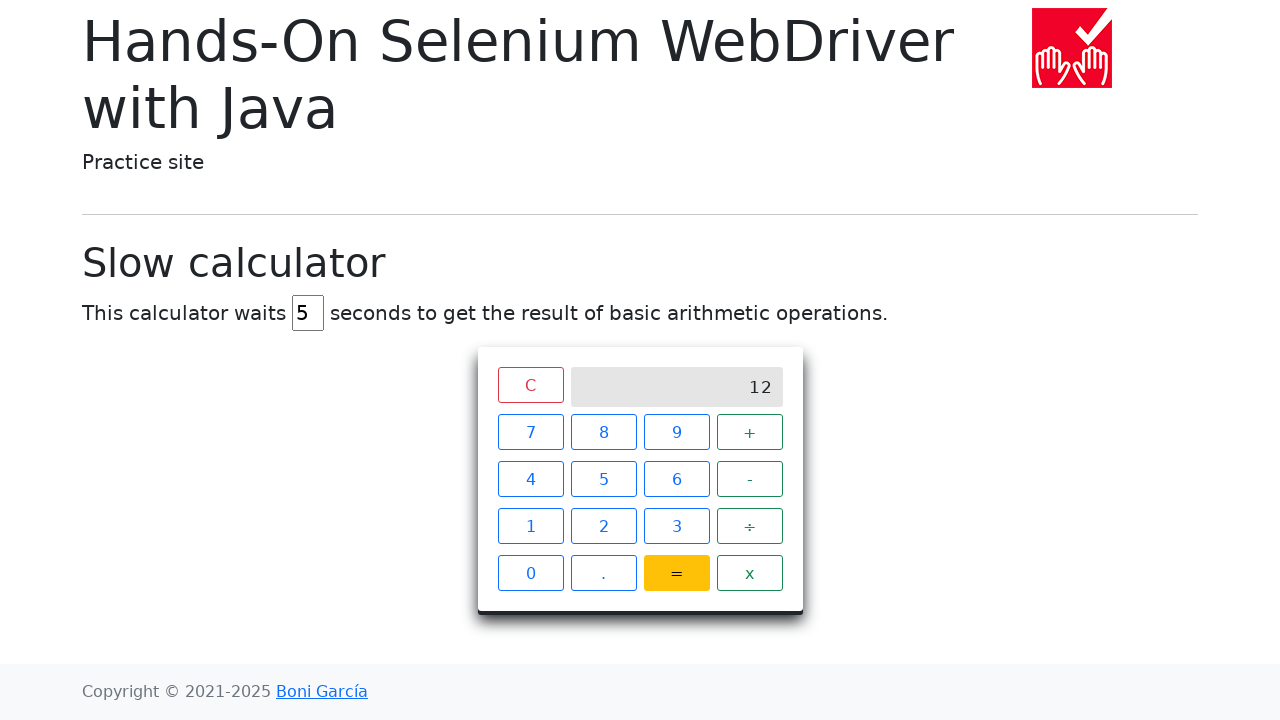